Tests clicking on a dynamically loaded link element using fluent wait to handle timing issues

Starting URL: http://seleniumautomationpractice.blogspot.com/2017/10/waitcommands.html

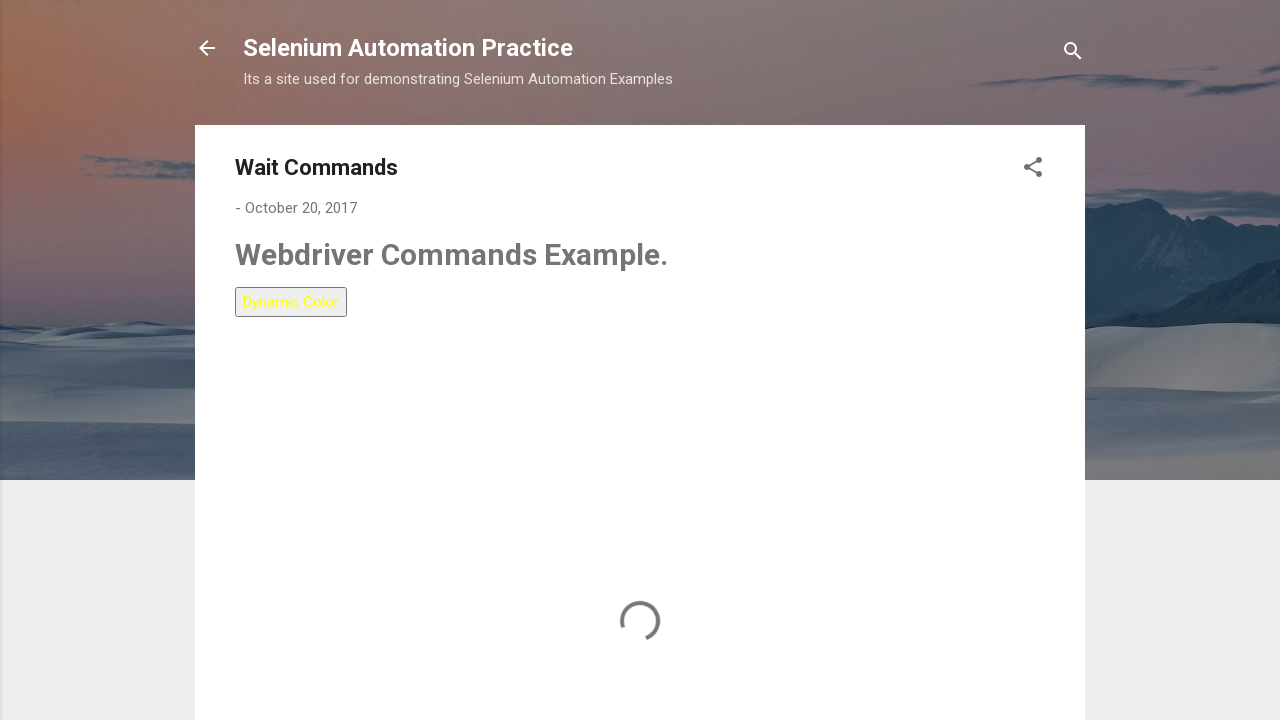

Navigated to wait commands practice page
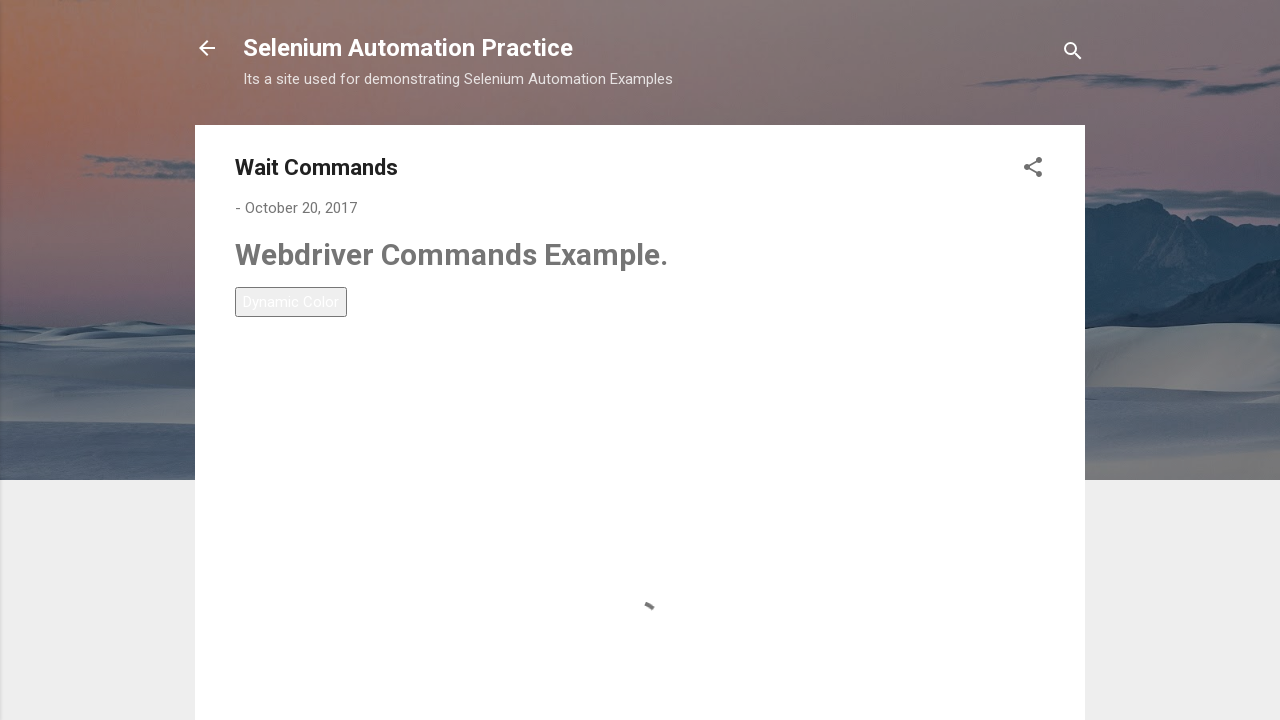

Clicked dynamically loaded link element containing 'LinkText-4' at (269, 419) on text=LinkText-4
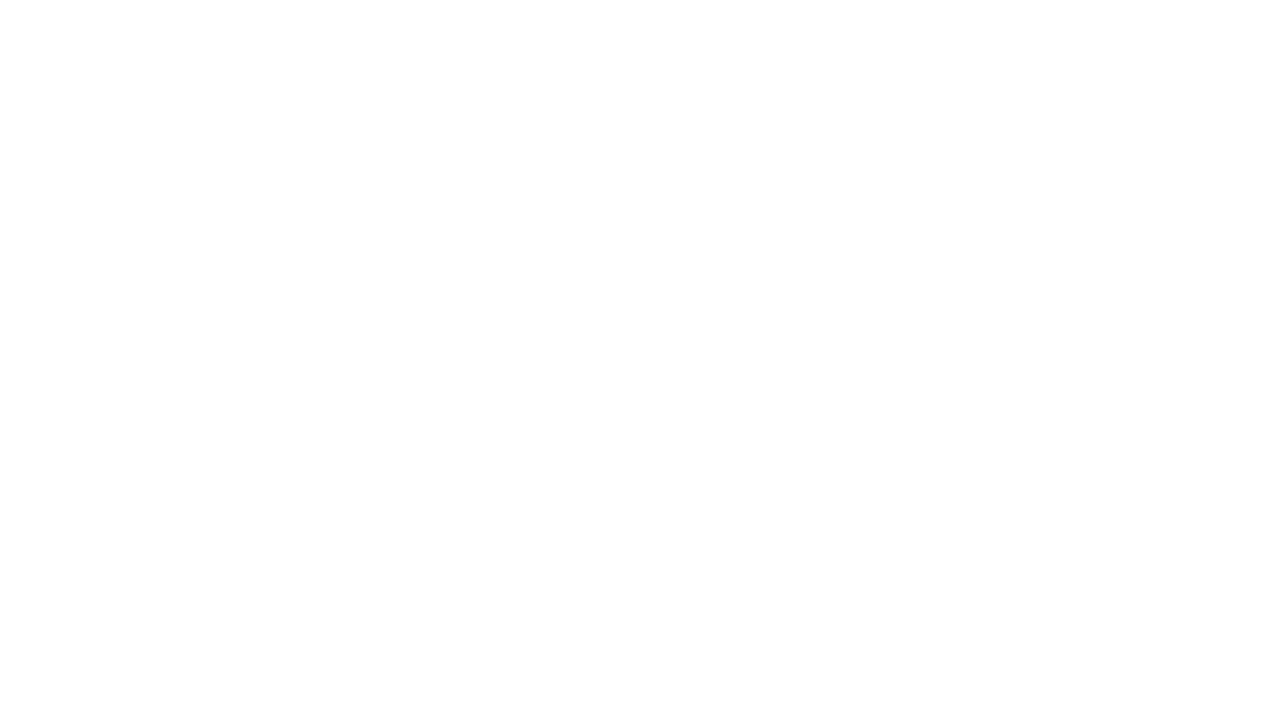

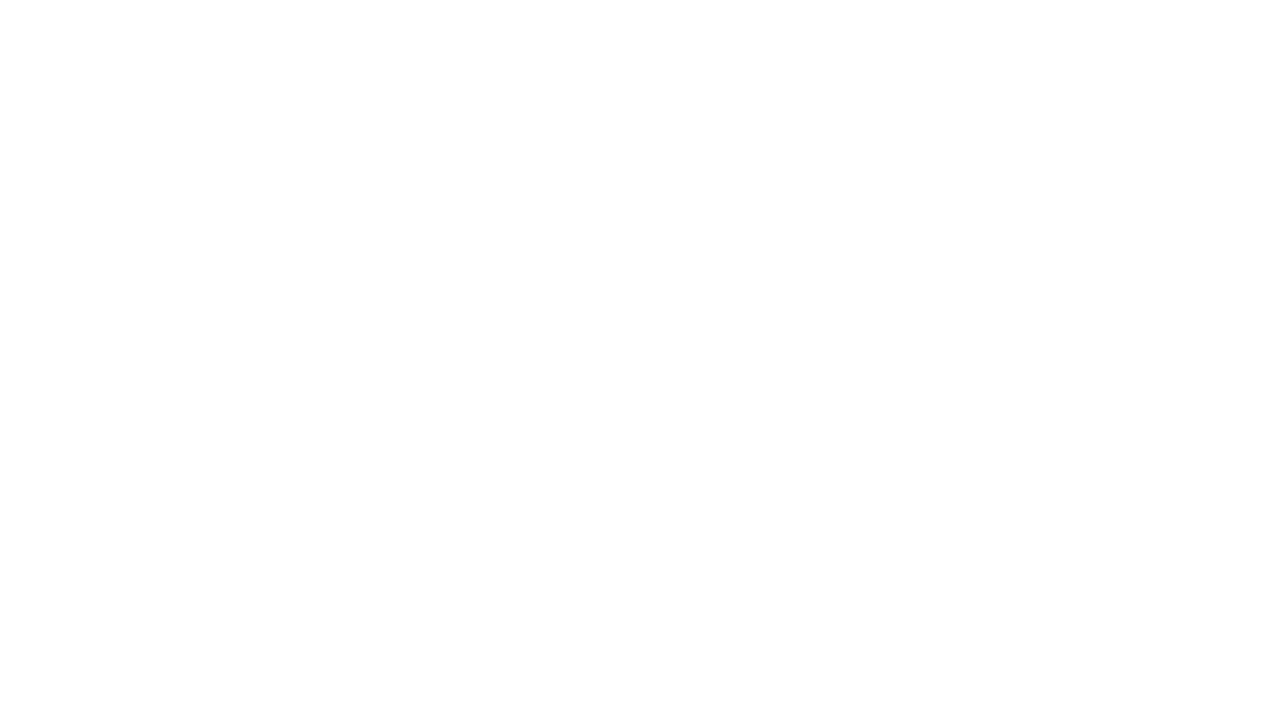